Navigates to GitHub homepage and verifies the page loads successfully by checking the page title

Starting URL: https://github.com

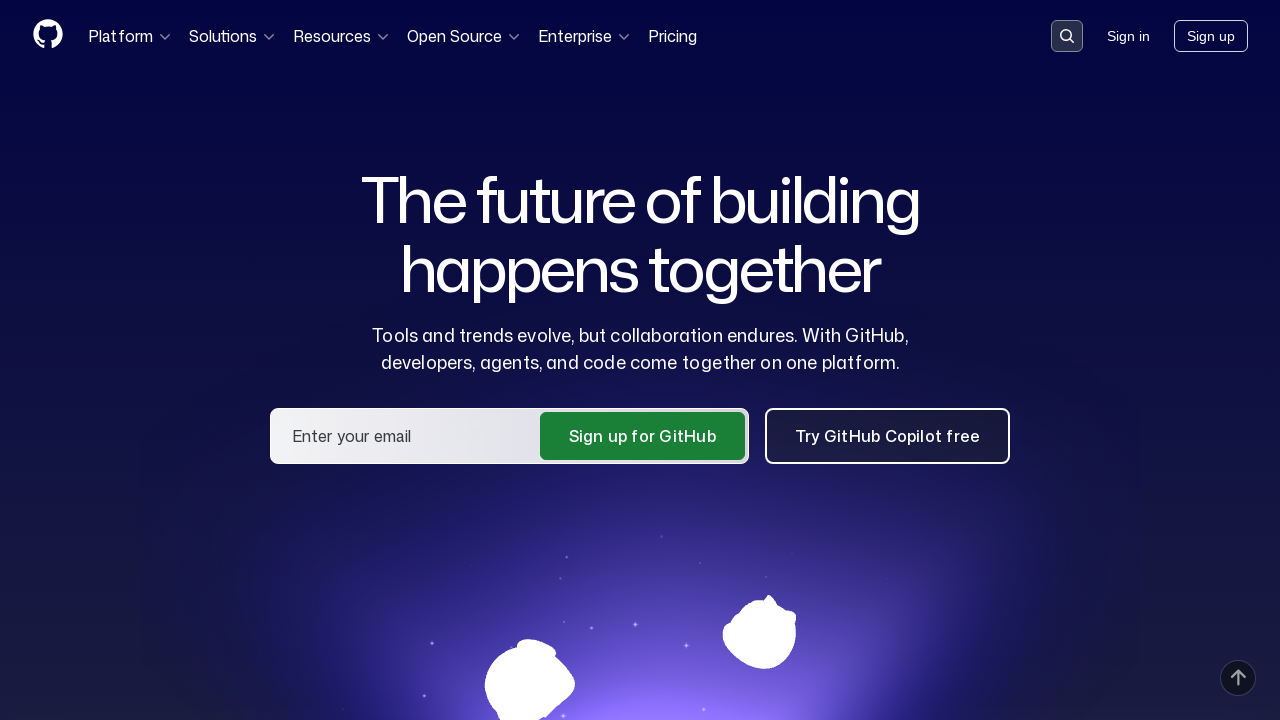

Navigated to GitHub homepage
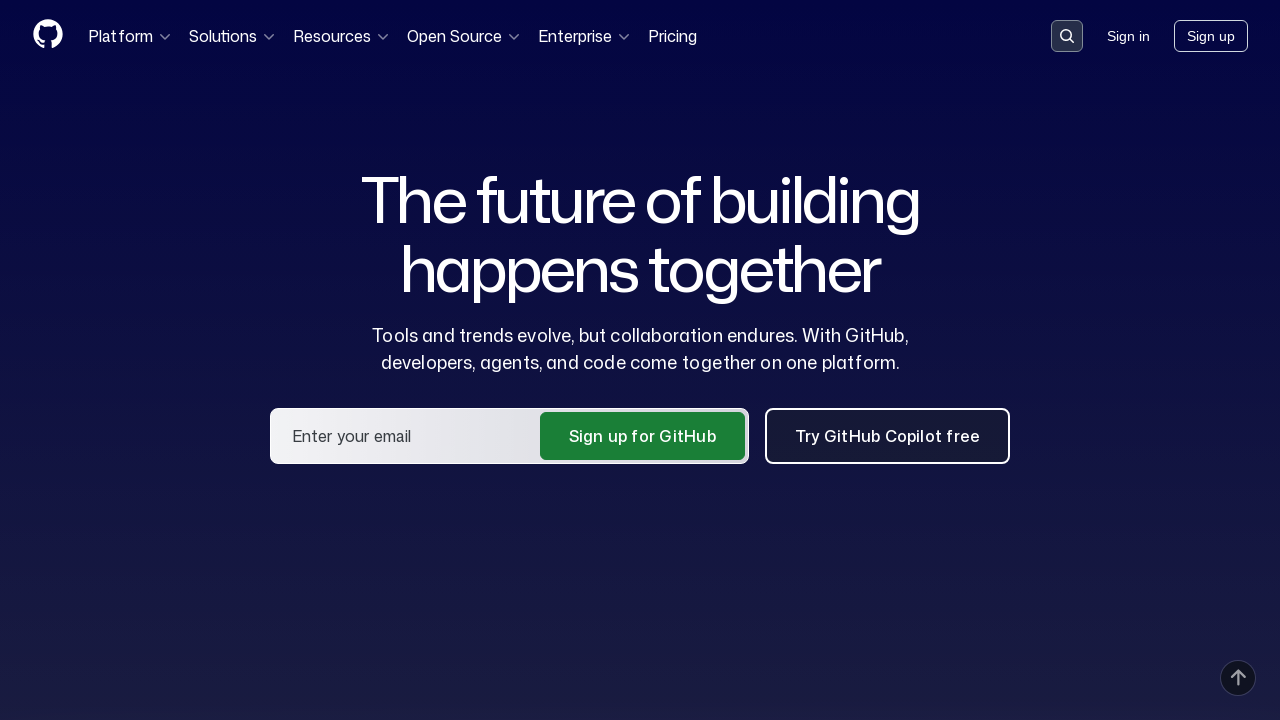

Page DOM content loaded
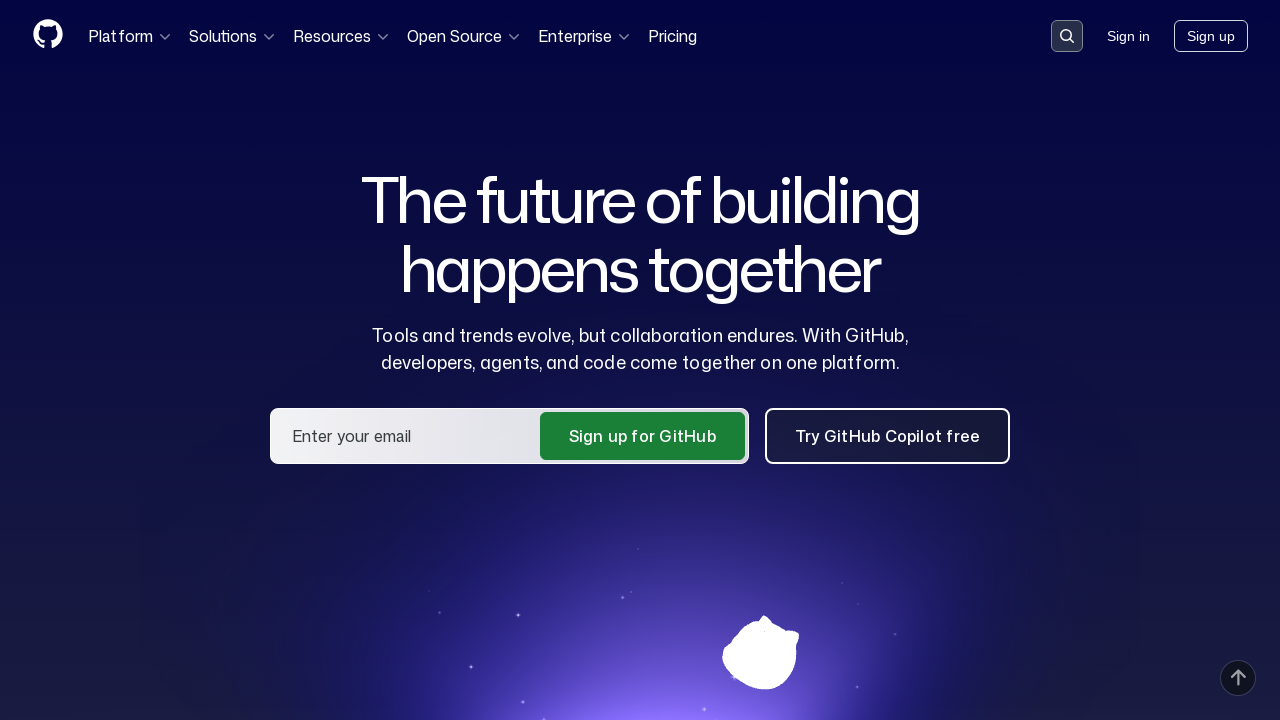

Retrieved page title
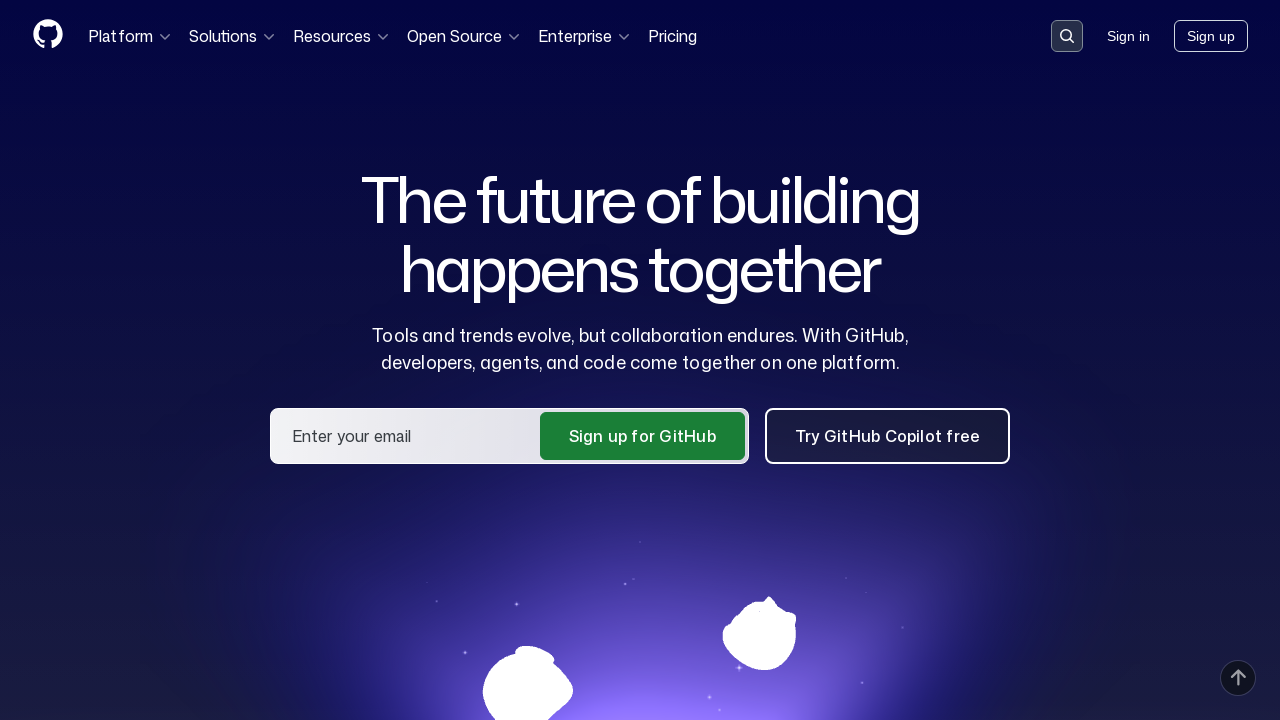

Verified page title contains 'GitHub'
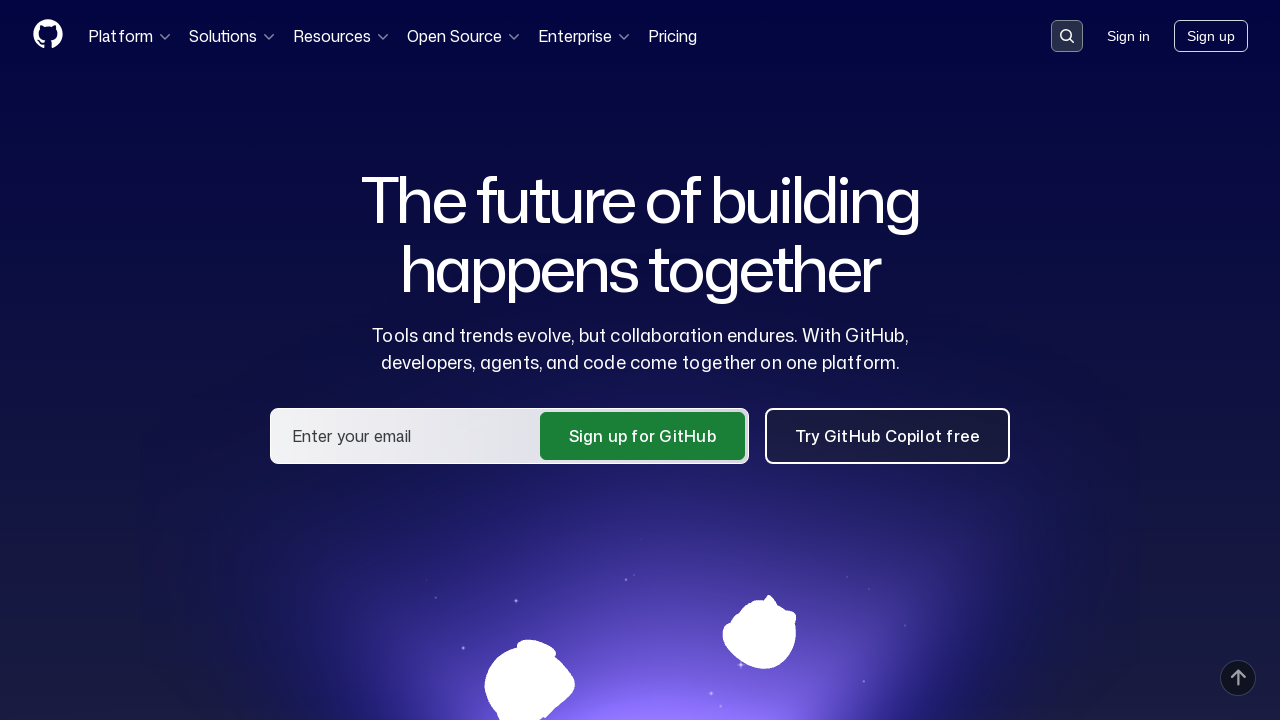

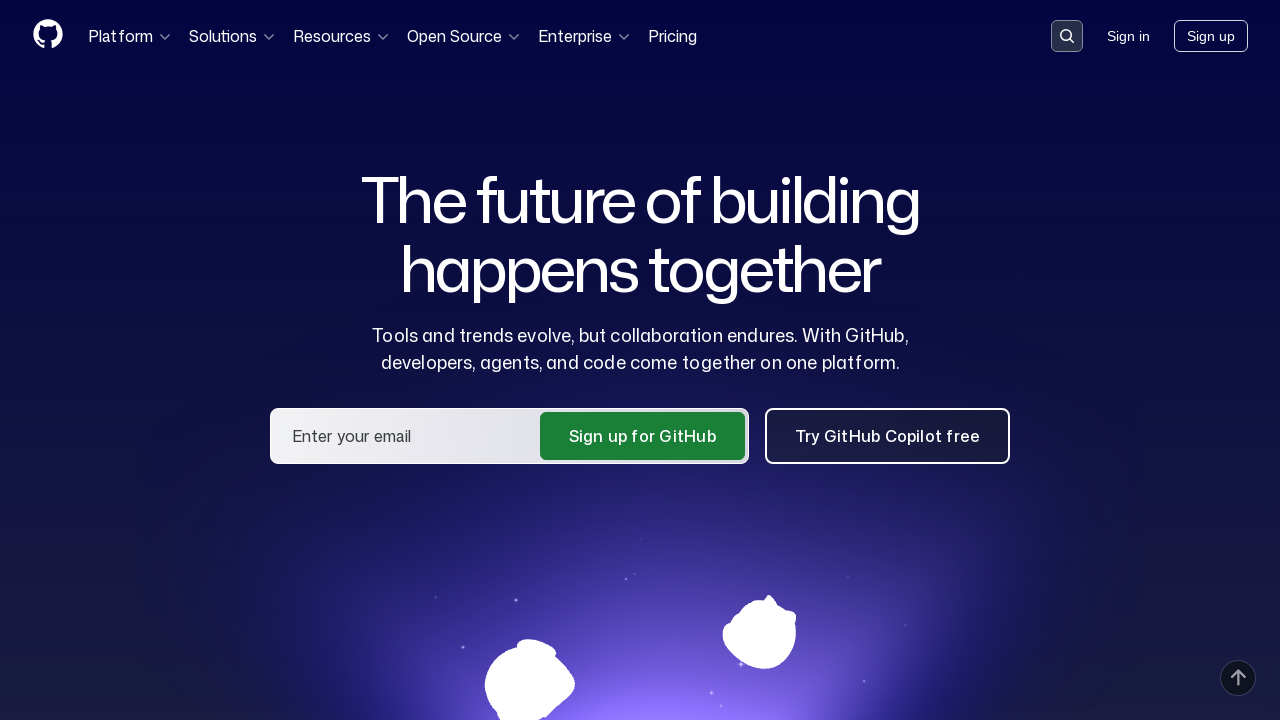